Navigates to Jackson EMC's member outage map page and waits for the outage summary table data to load.

Starting URL: https://webapps.jacksonemc.com/nisc/maps/MemberOutageMap/

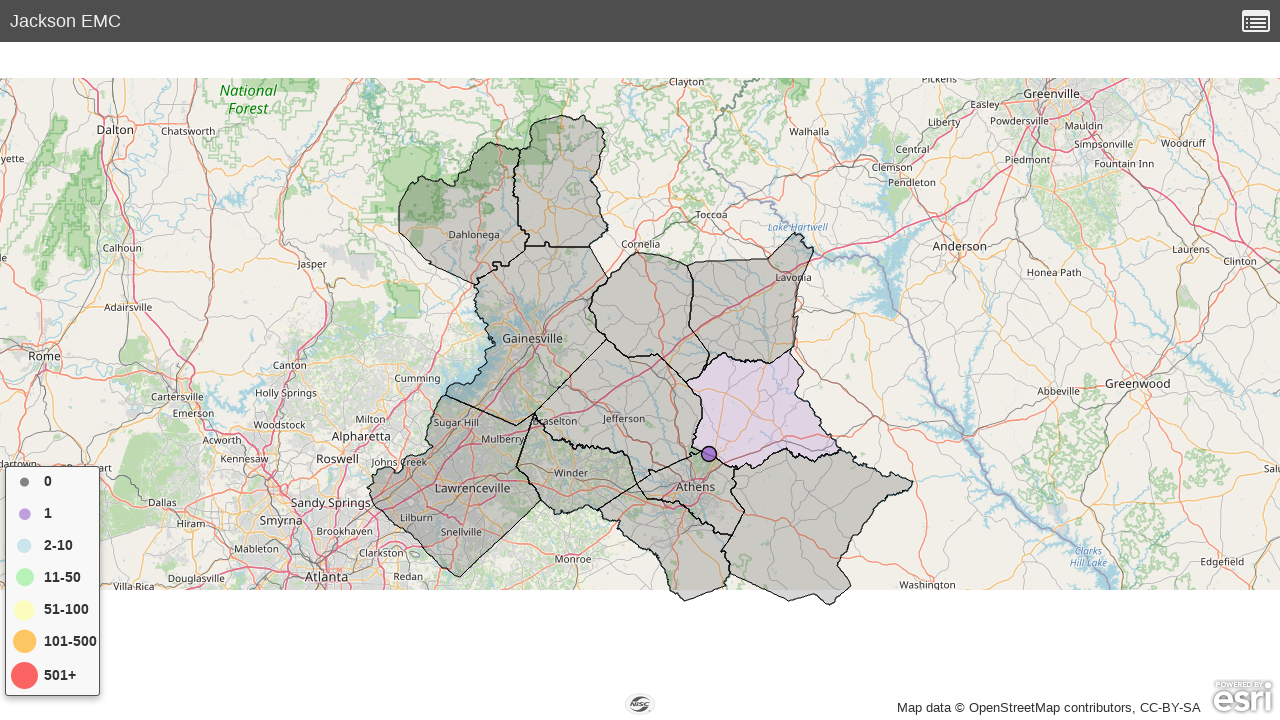

Navigated to Jackson EMC member outage map page
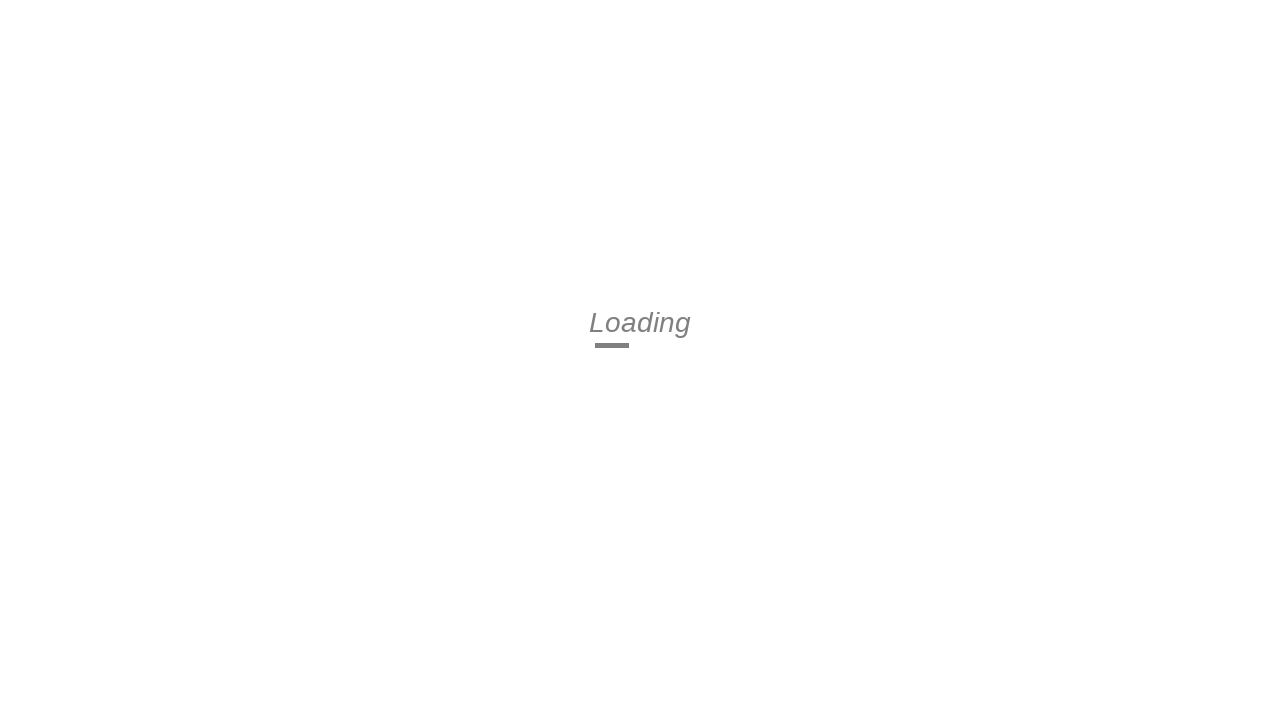

Outage summary region column data loaded
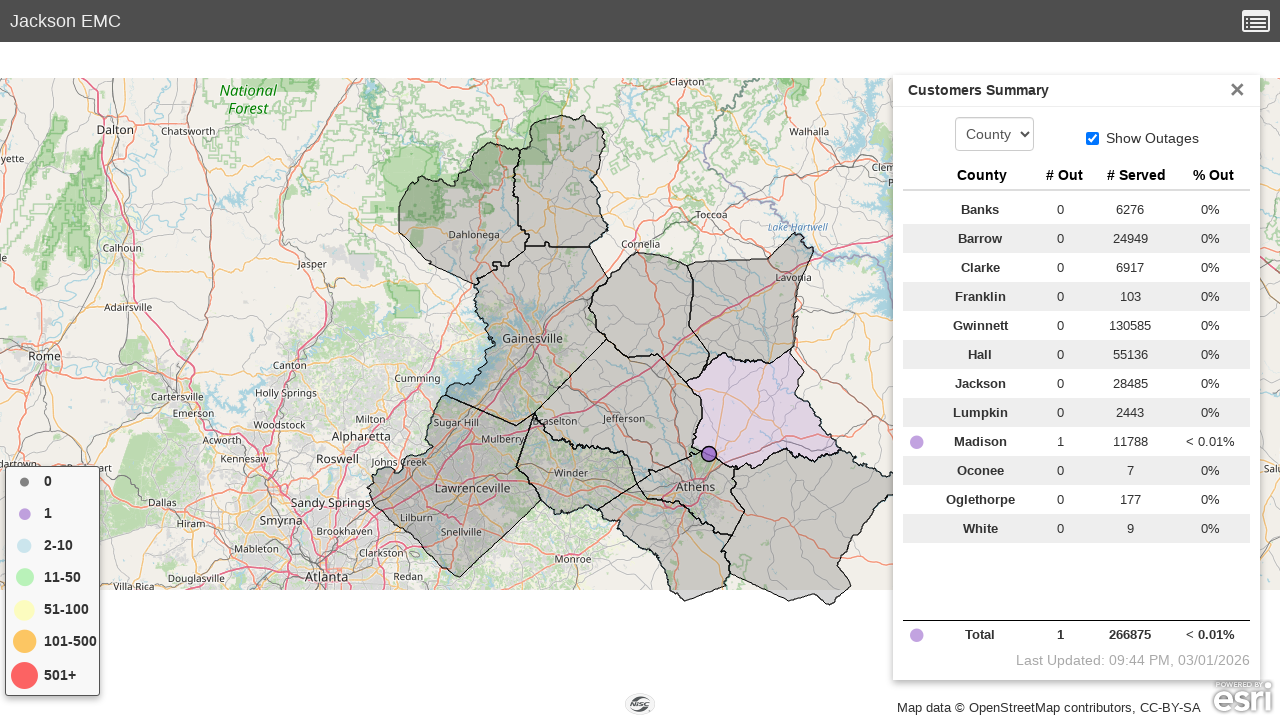

Outage summary number out column data loaded
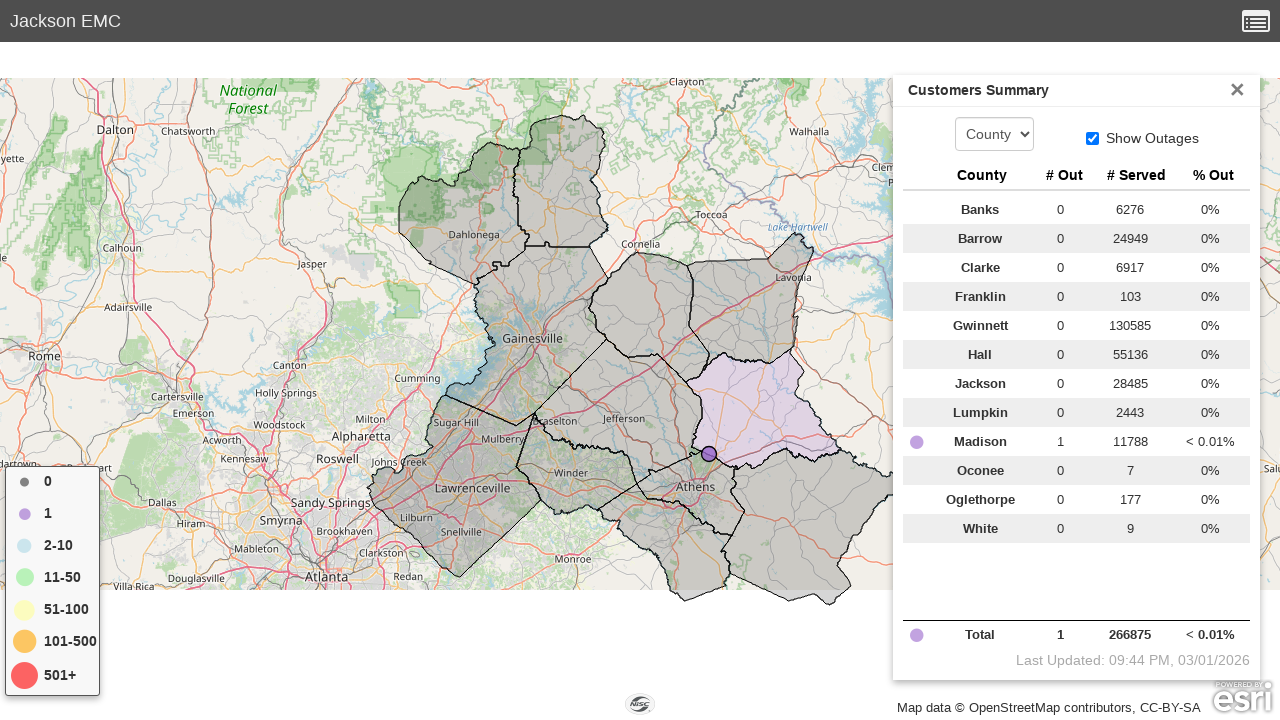

Outage summary number served column data loaded
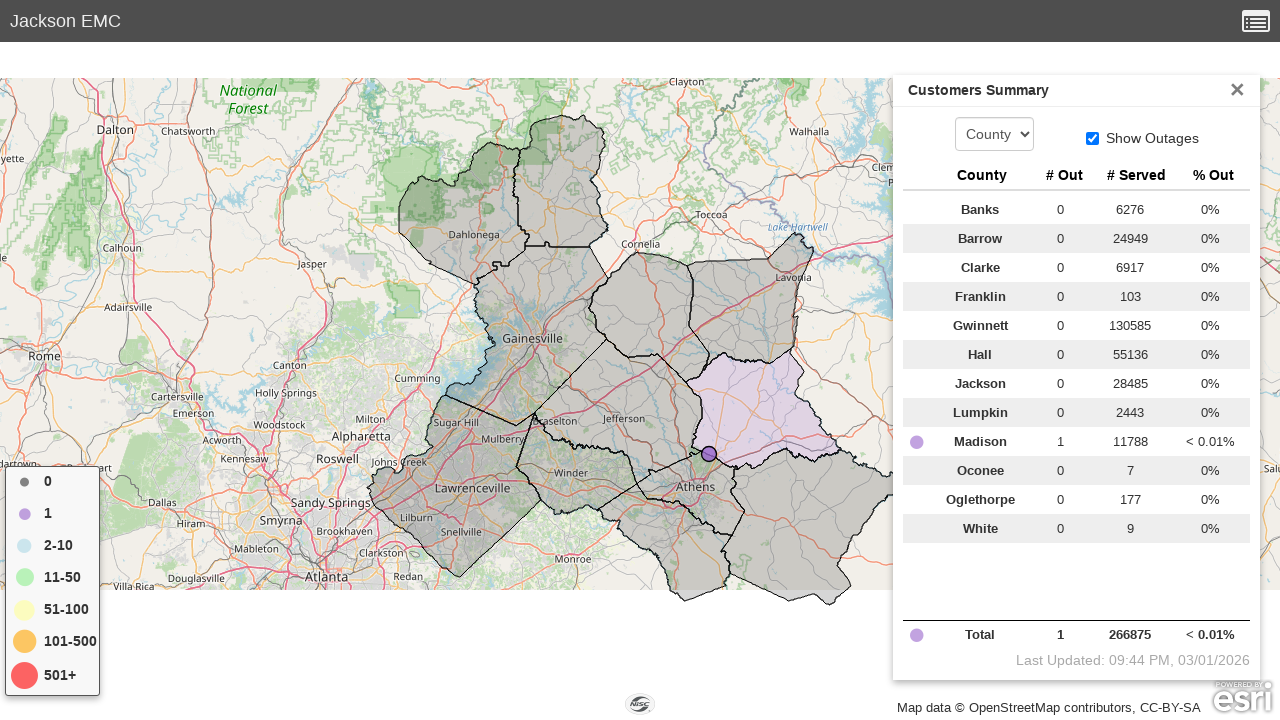

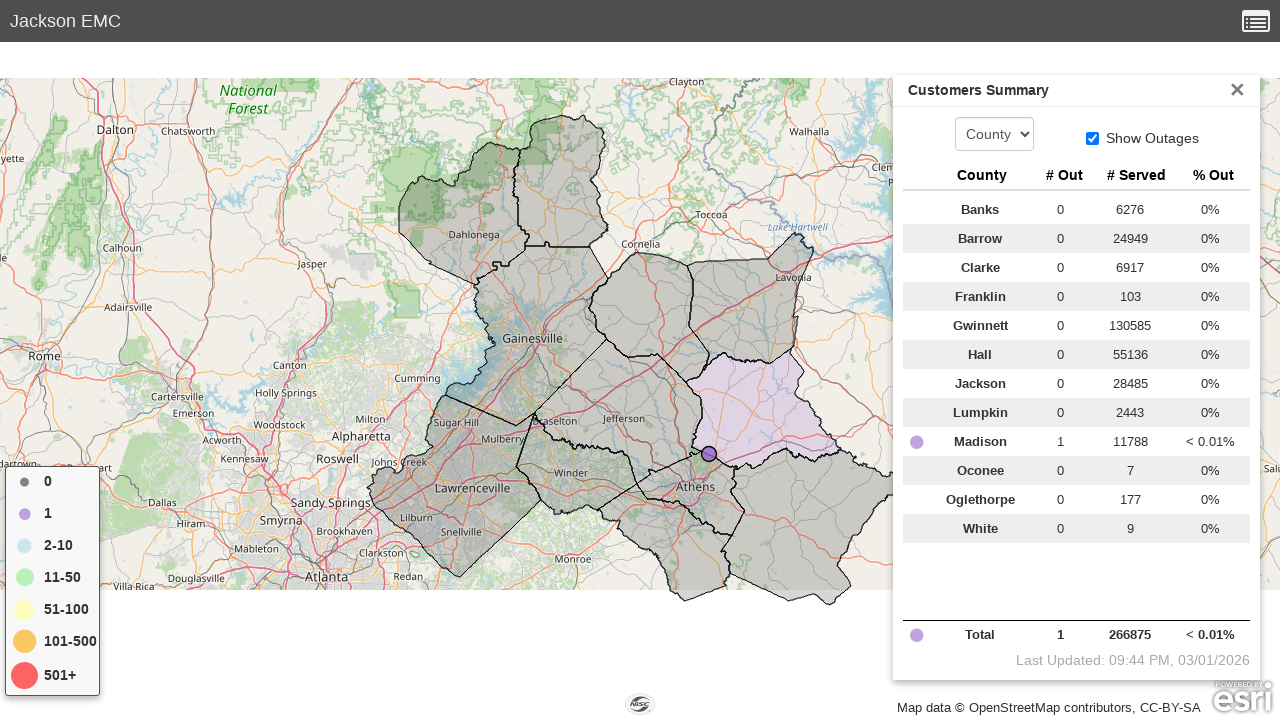